Tests the HIRA search with a specific date range (2024-08-01 to 2025-08-01) and verifies search results load correctly.

Starting URL: https://www.hira.or.kr/rc/insu/insuadtcrtr/InsuAdtCrtrList.do?pgmid=HIRAA030069000400&WT.gnb=%EB%B3%B4%ED%97%98%EC%9D%B8%EC%A0%95%EA%B8%B0%EC%A4%80

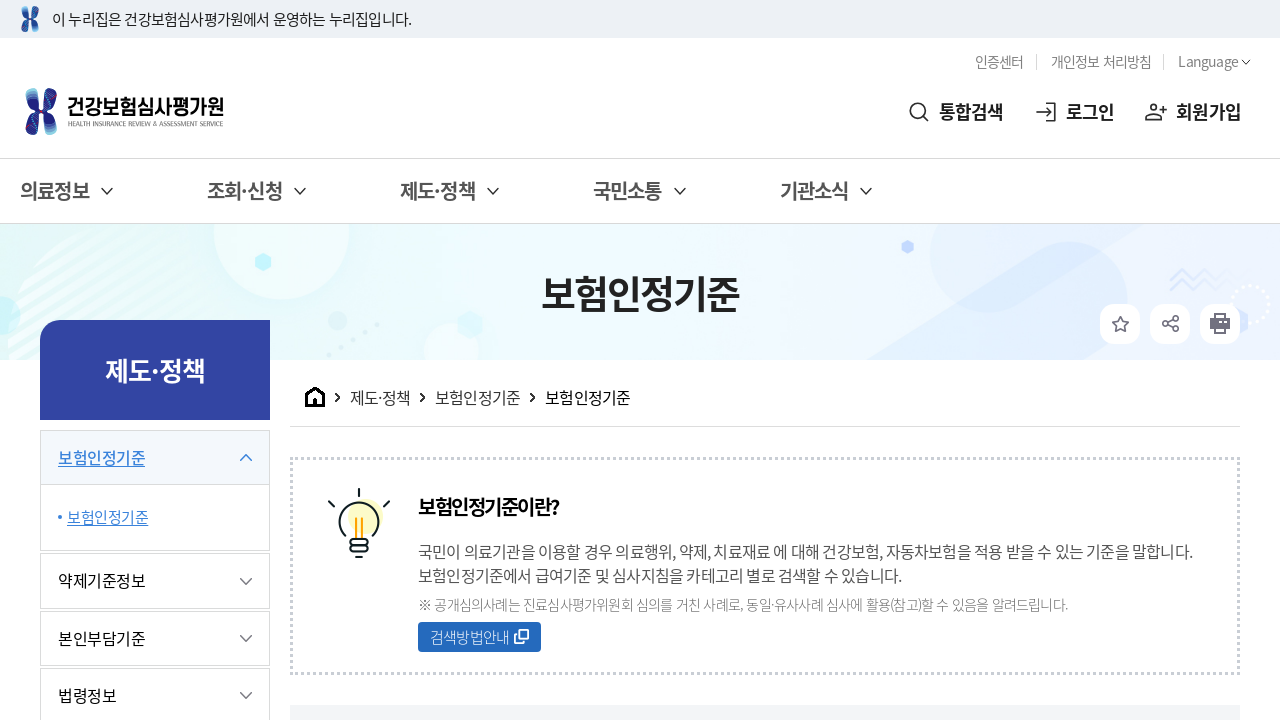

Waited for start date input to be available
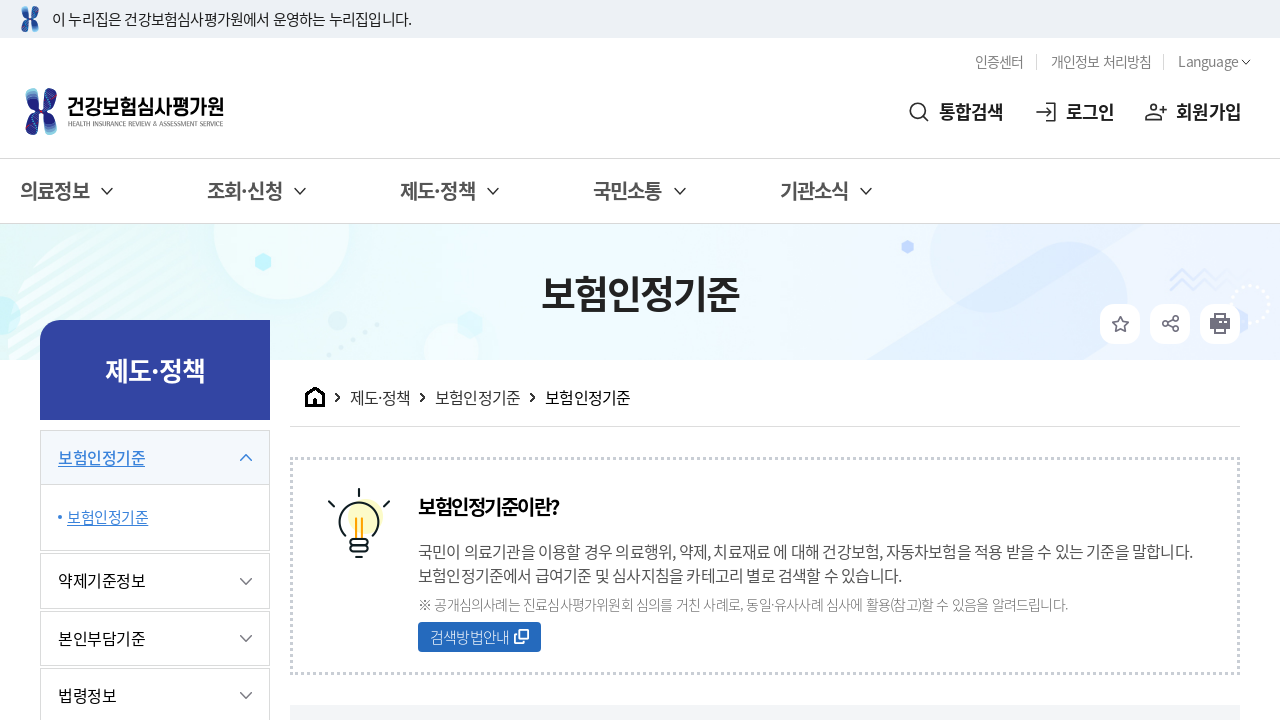

Cleared start date input field on #startDt
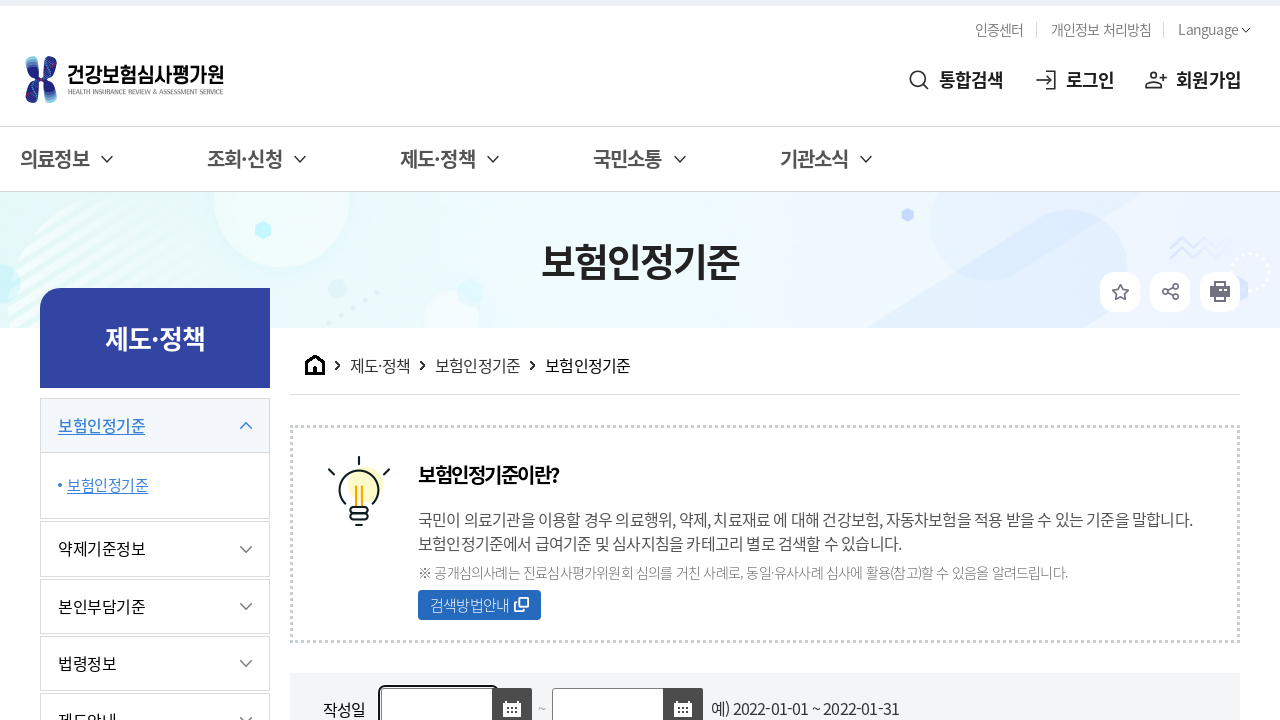

Filled start date input with 2024-08-01 on #startDt
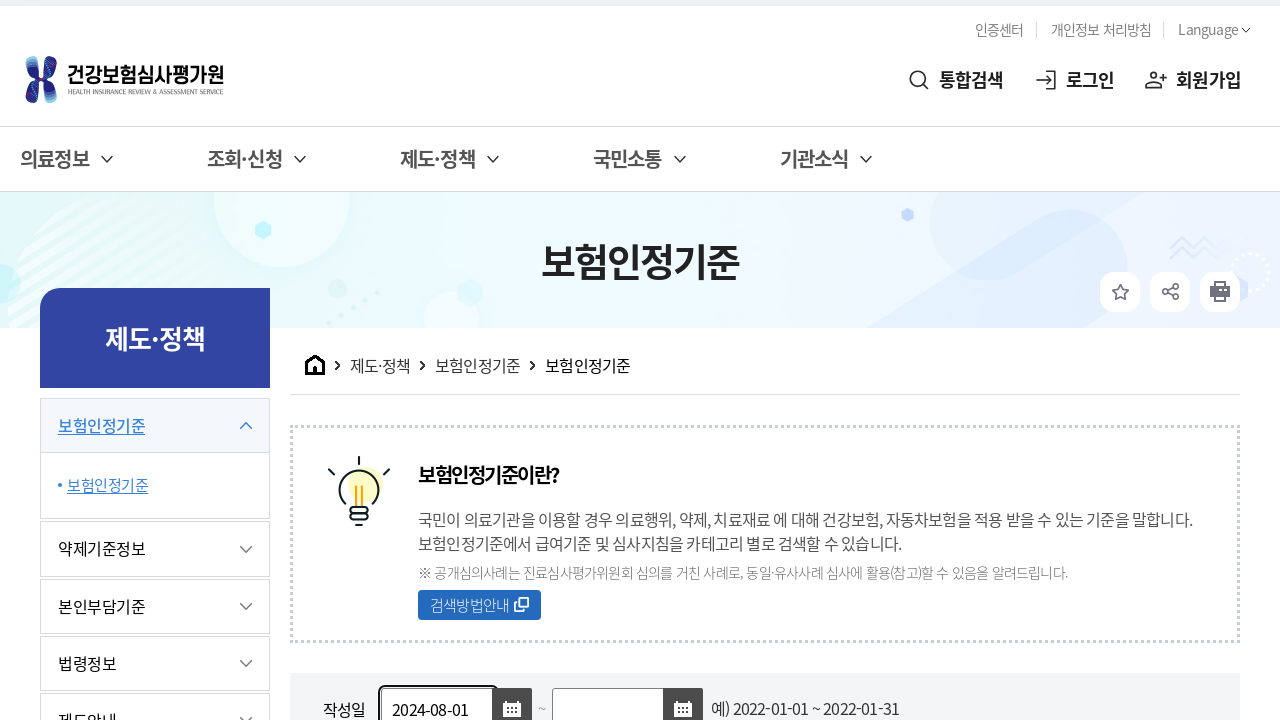

Cleared end date input field on #endDt
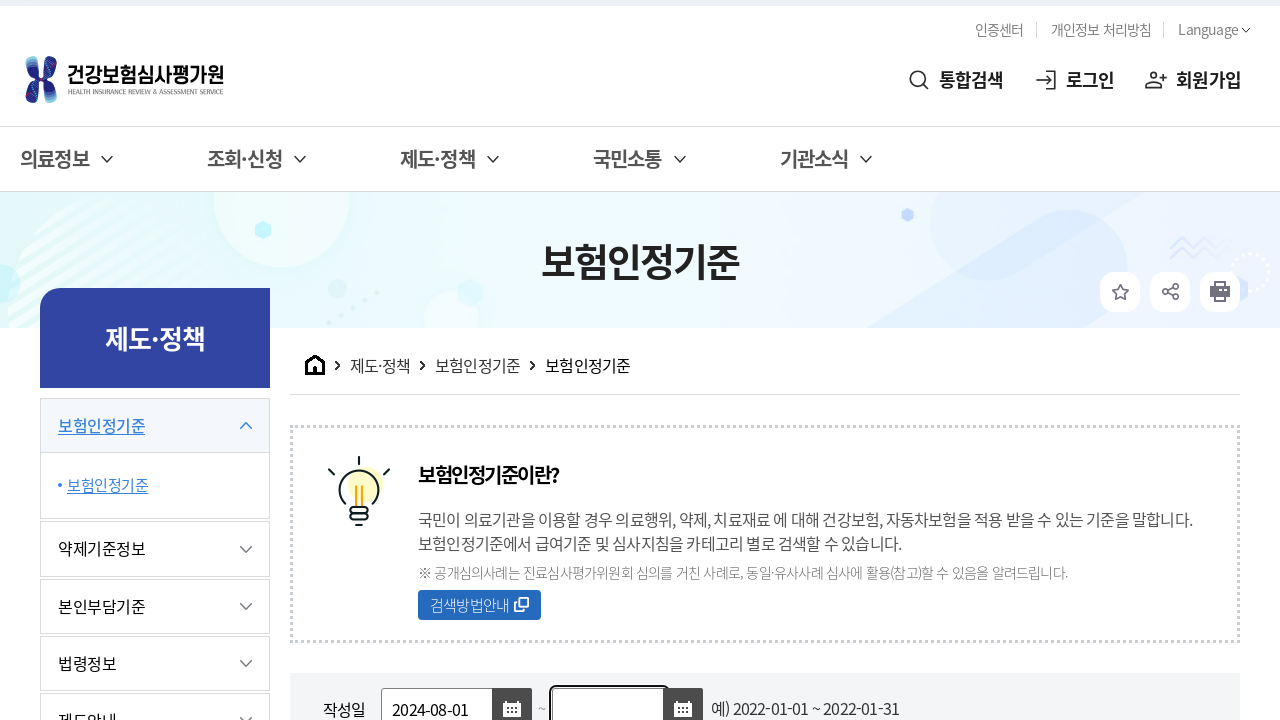

Filled end date input with 2025-08-01 on #endDt
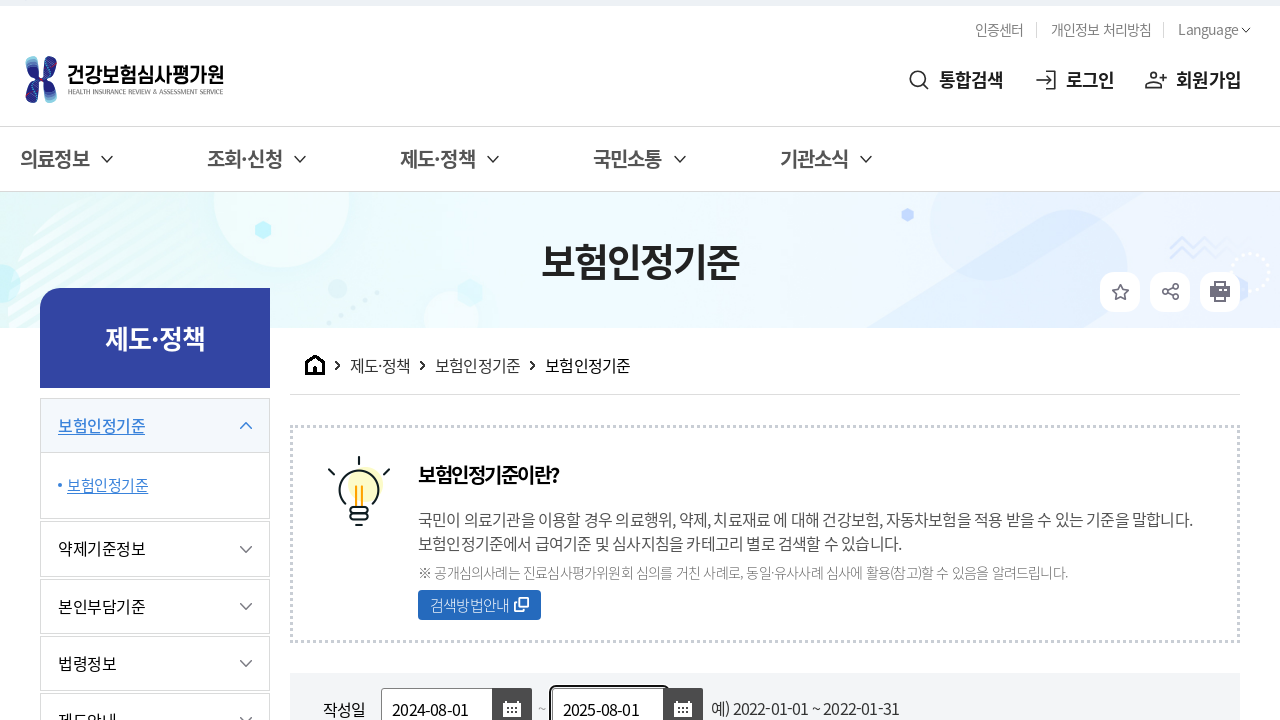

Clicked search button to initiate HIRA search at (915, 361) on xpath=//*[@id="searchForm"]/div[2]/div[2]/a
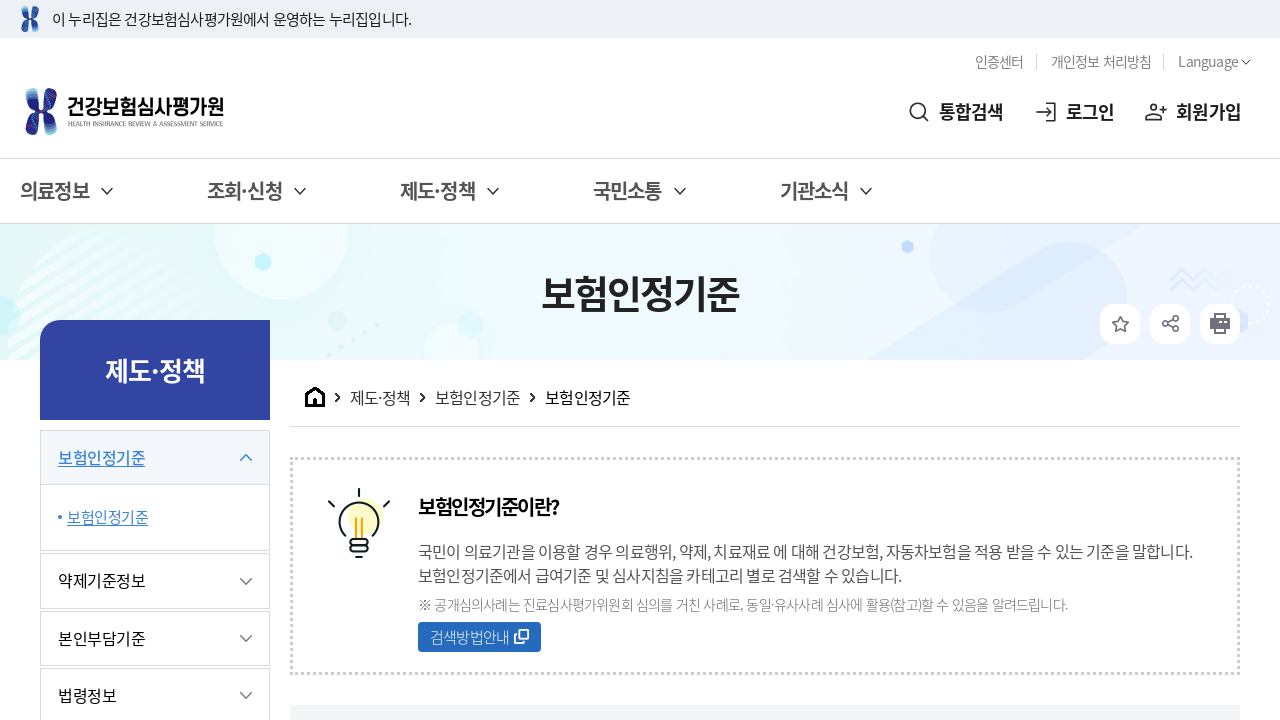

Waited for search results table to load
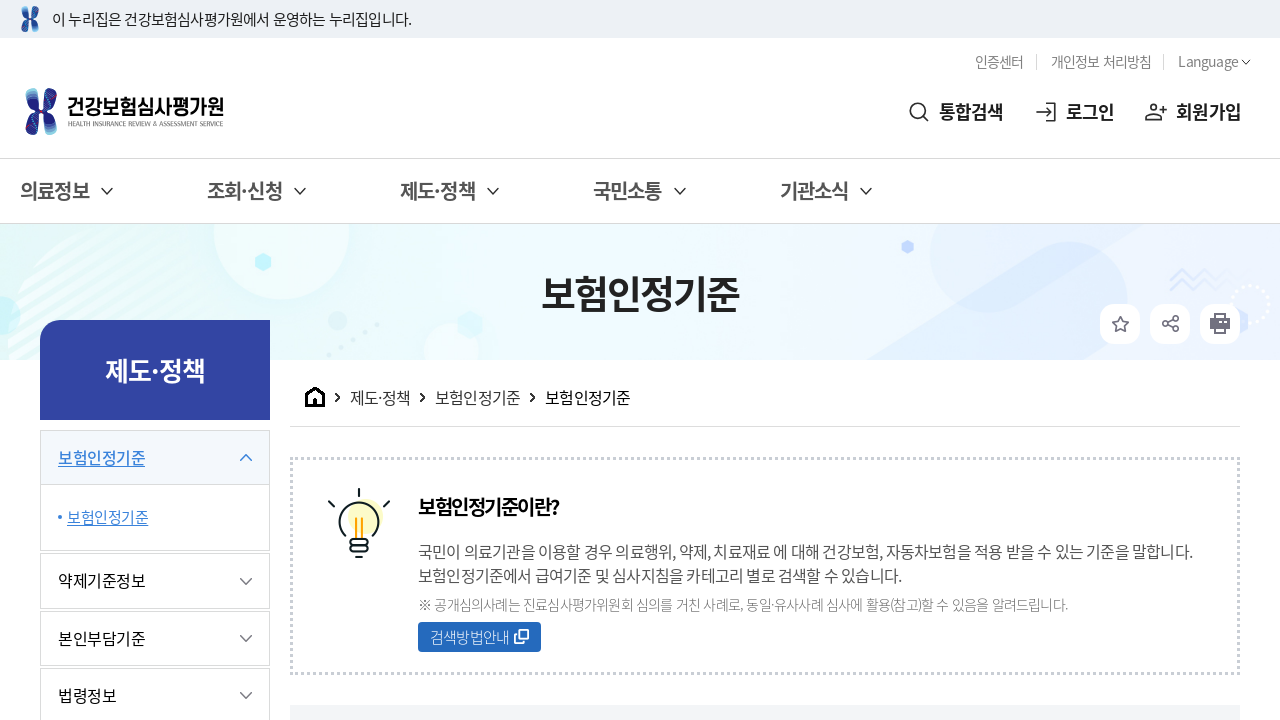

Verified search results table rows are present
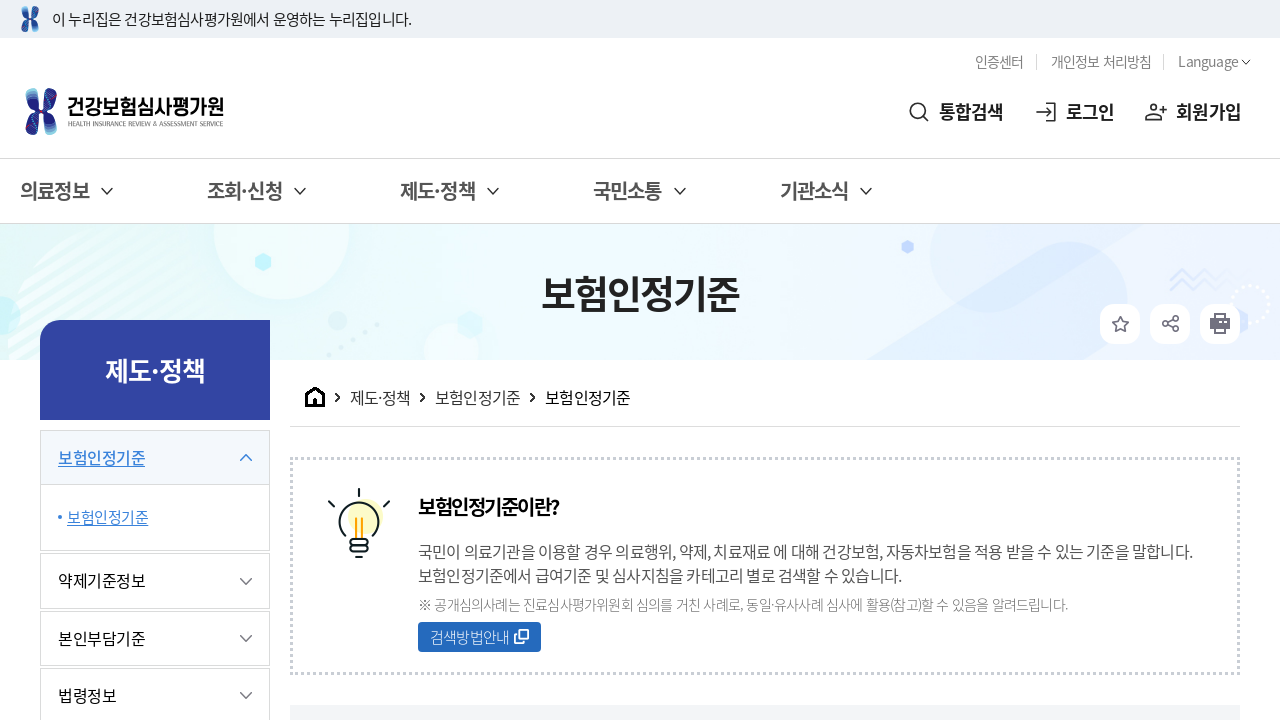

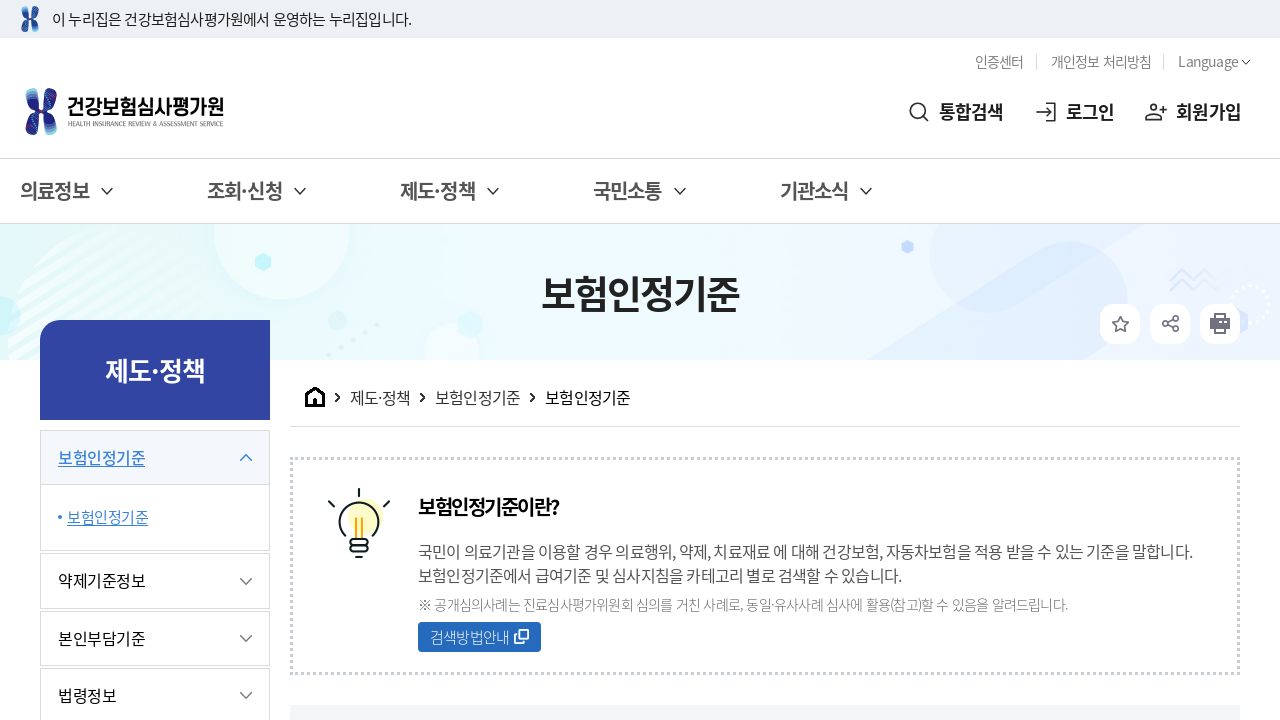